Navigates through links and uses explicit wait for 'Hello' element visibility

Starting URL: https://teserat.github.io/welcome/

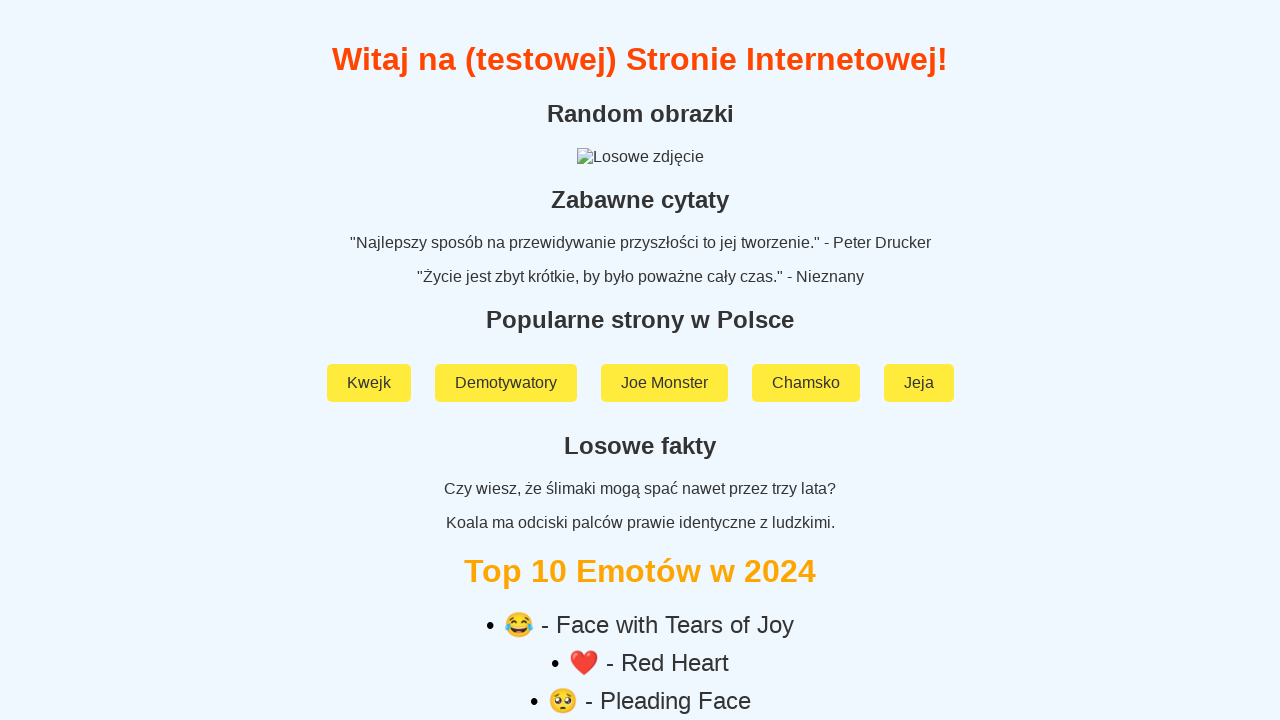

Clicked on 'Rozchodniak' link at (640, 592) on a:text('Rozchodniak')
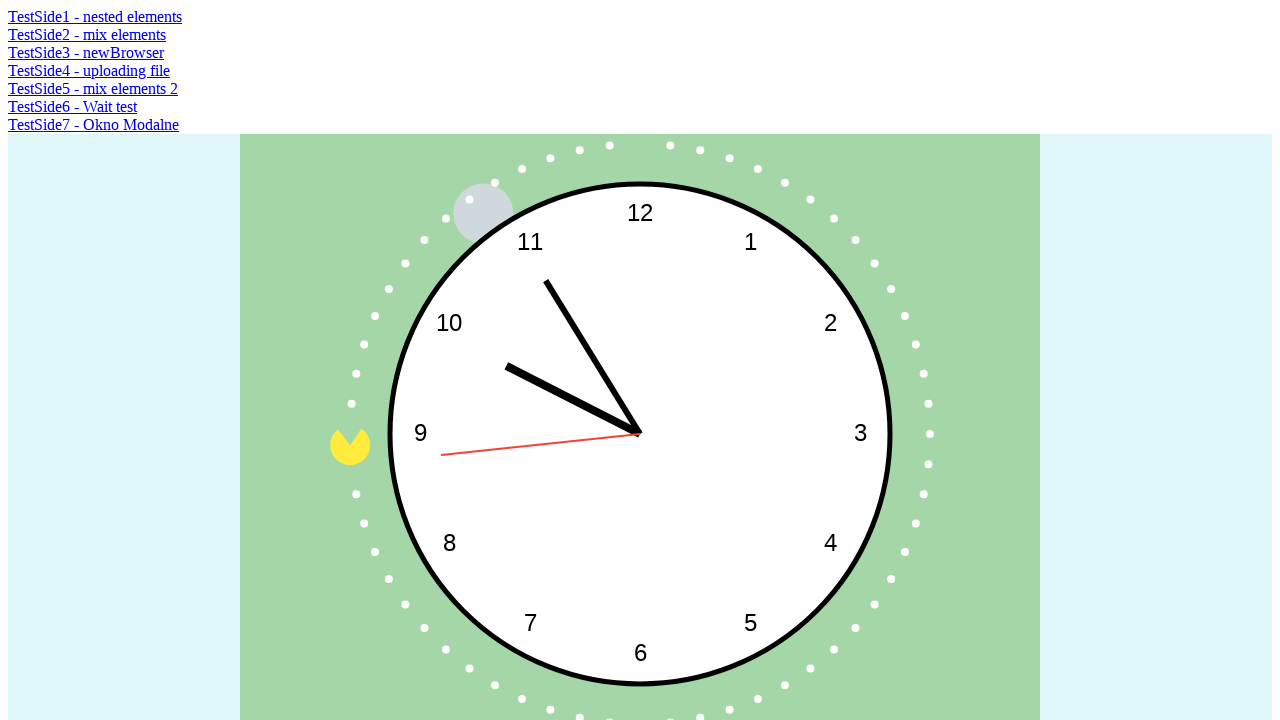

Clicked on 'TestSide6 - Wait test' link at (72, 106) on a:text('TestSide6 - Wait test')
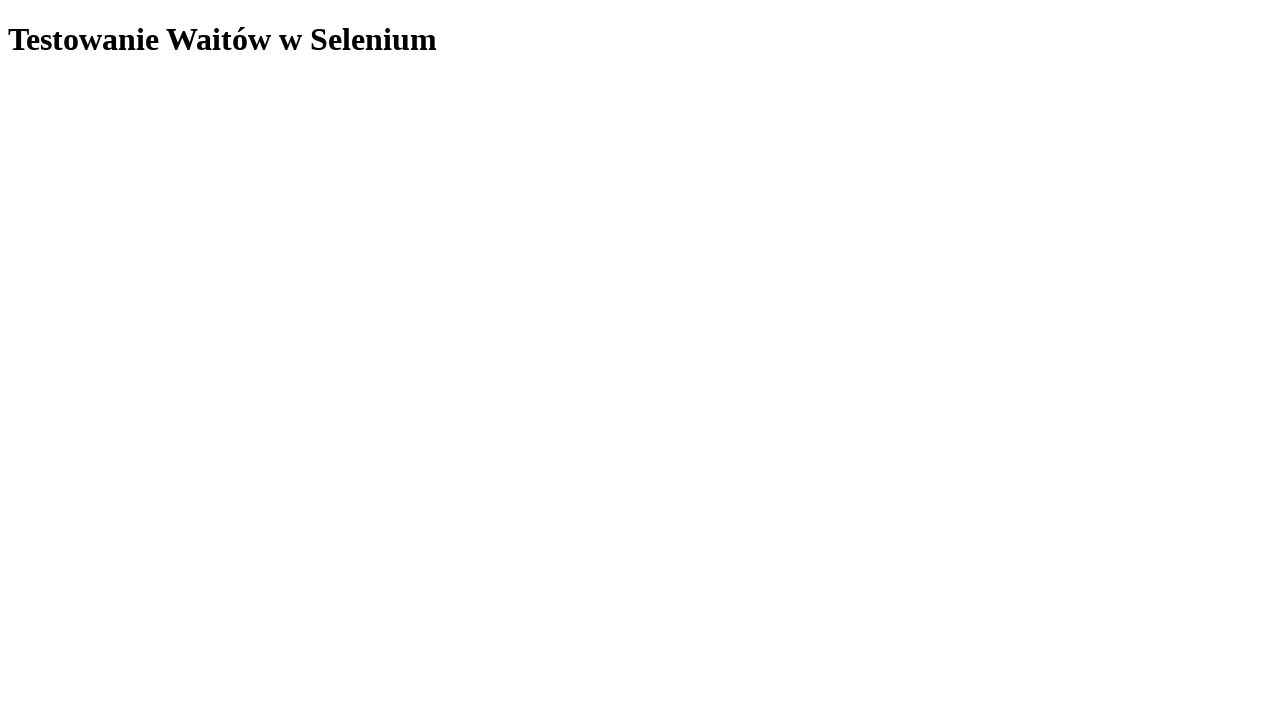

Waited for 'Hello' element to become visible
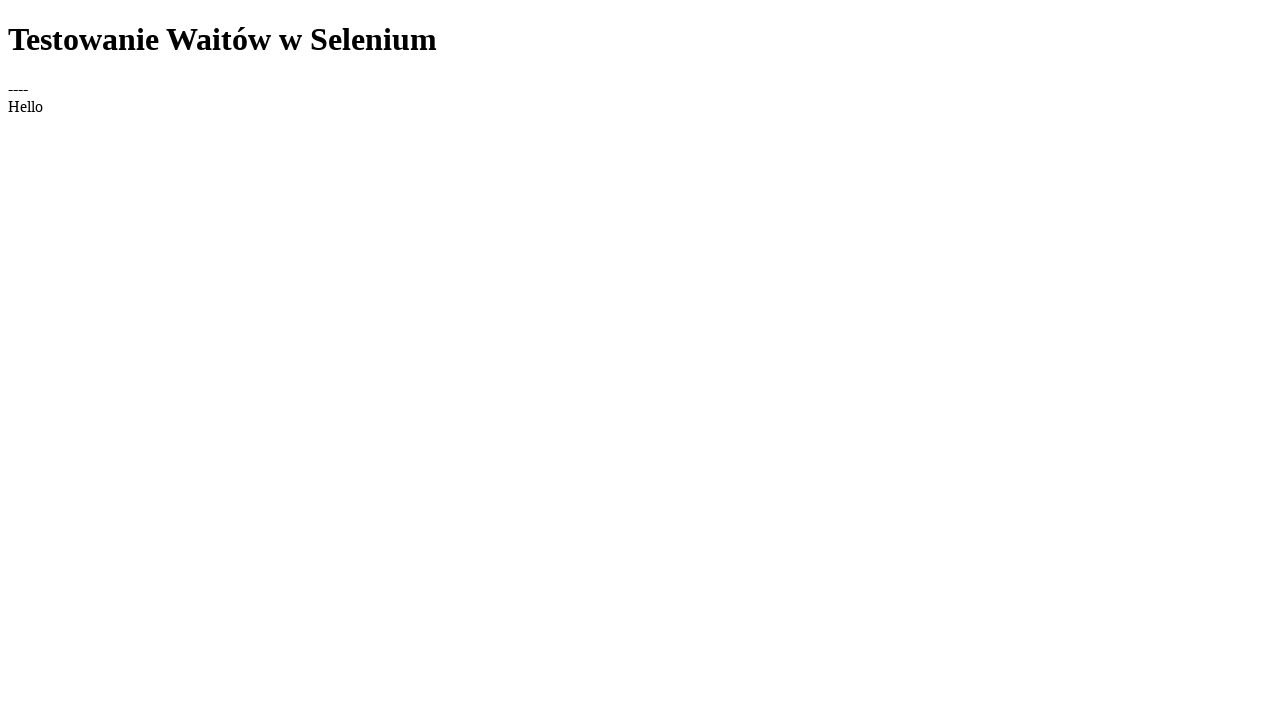

Verified 'Hello' element contains expected text
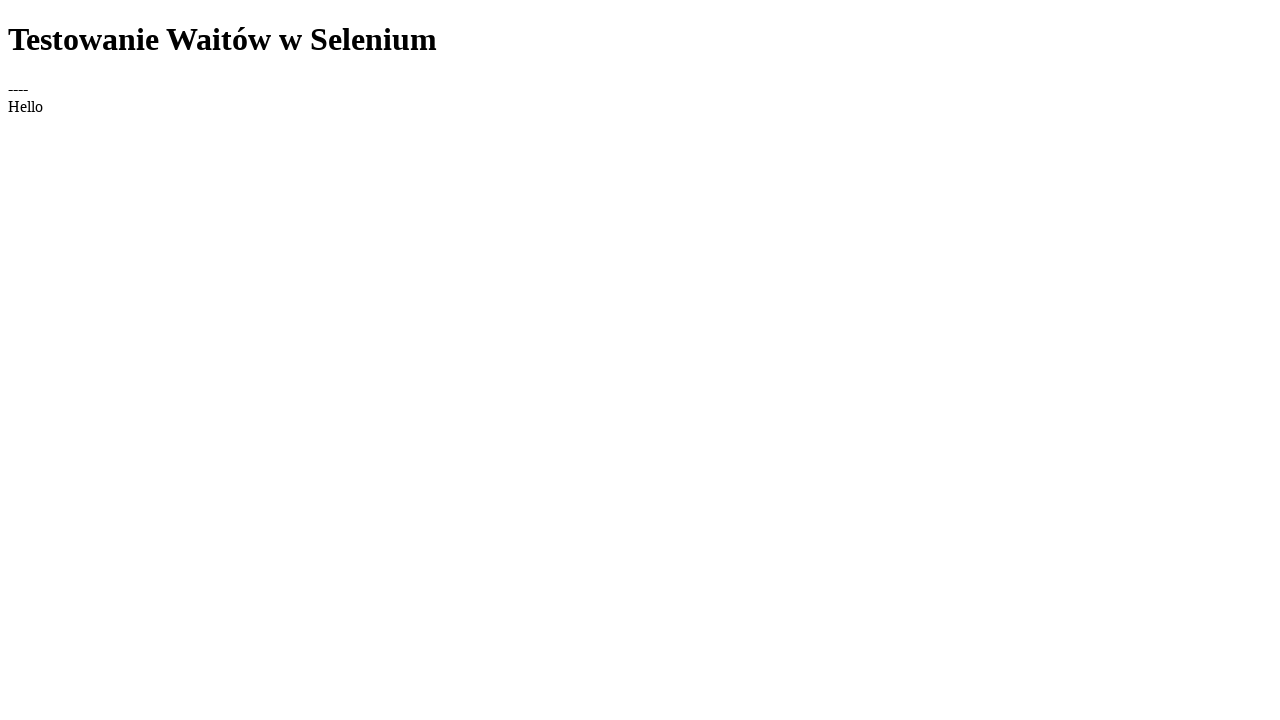

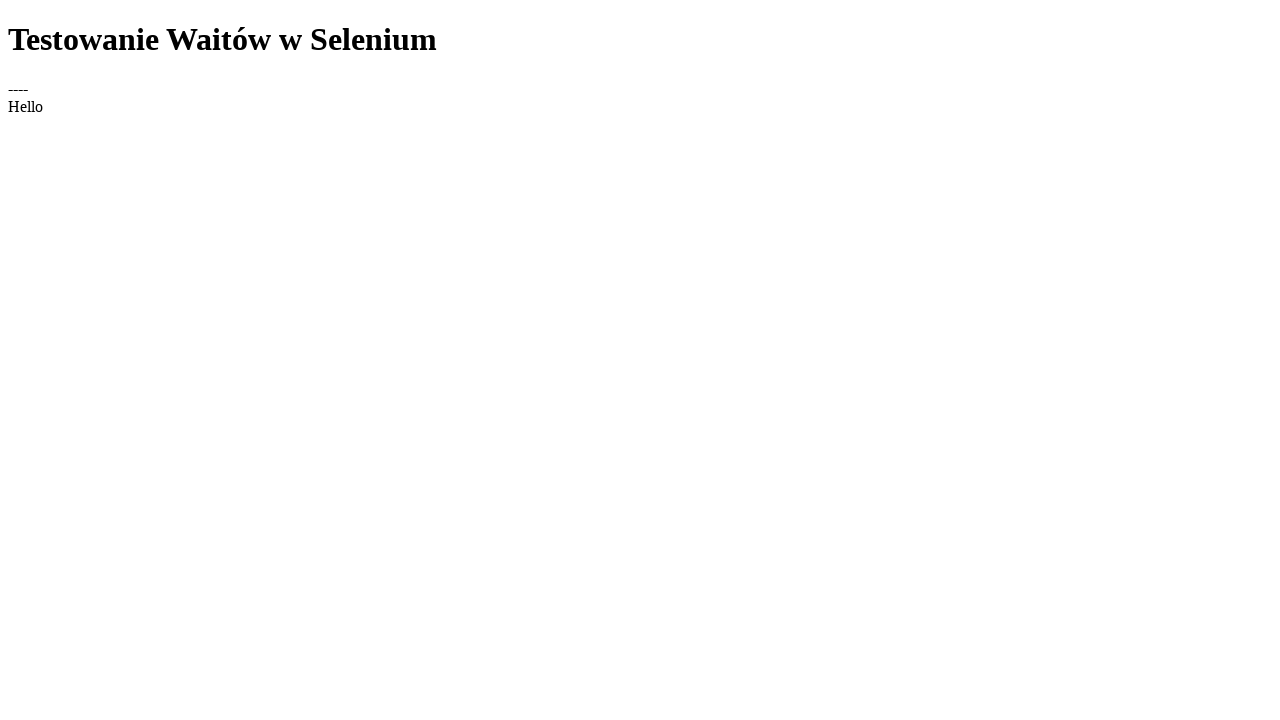